Tests React Semantic UI dropdown by selecting different names (Jenny Hess, Elliot Fu, Matt) and verifying the selection is displayed.

Starting URL: https://react.semantic-ui.com/maximize/dropdown-example-selection/

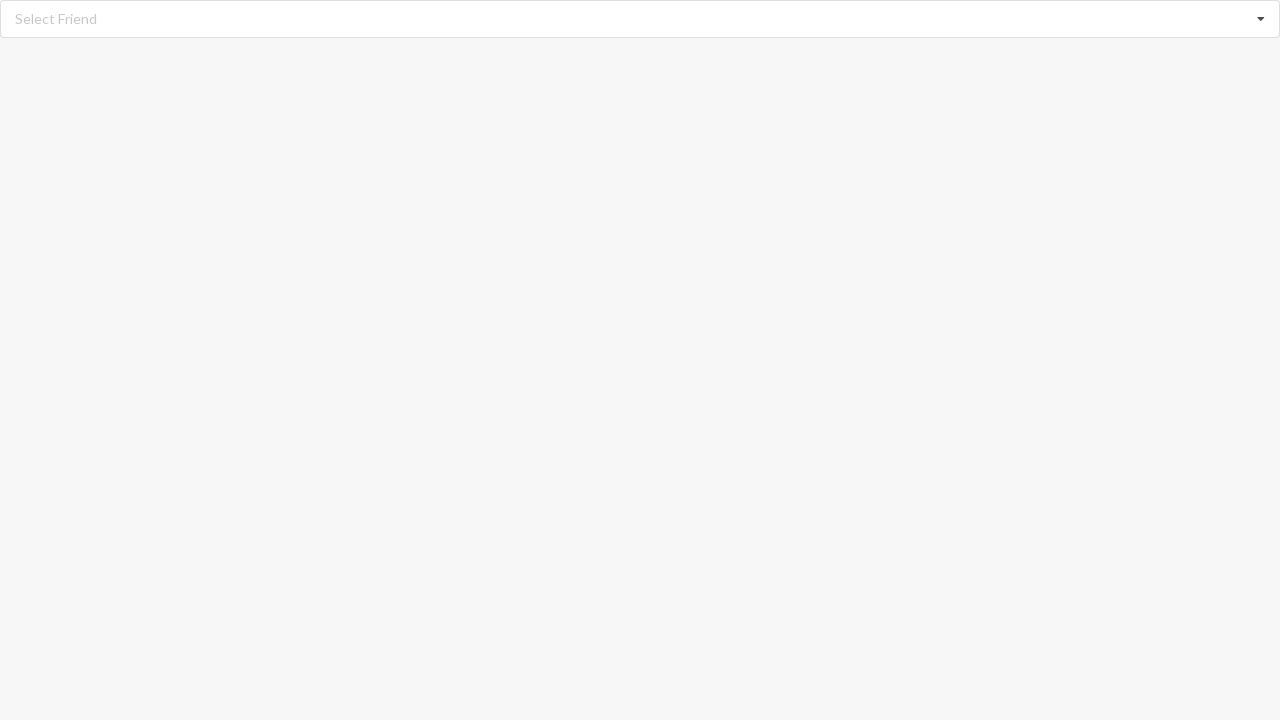

Clicked dropdown icon to open menu at (1261, 19) on i.dropdown.icon
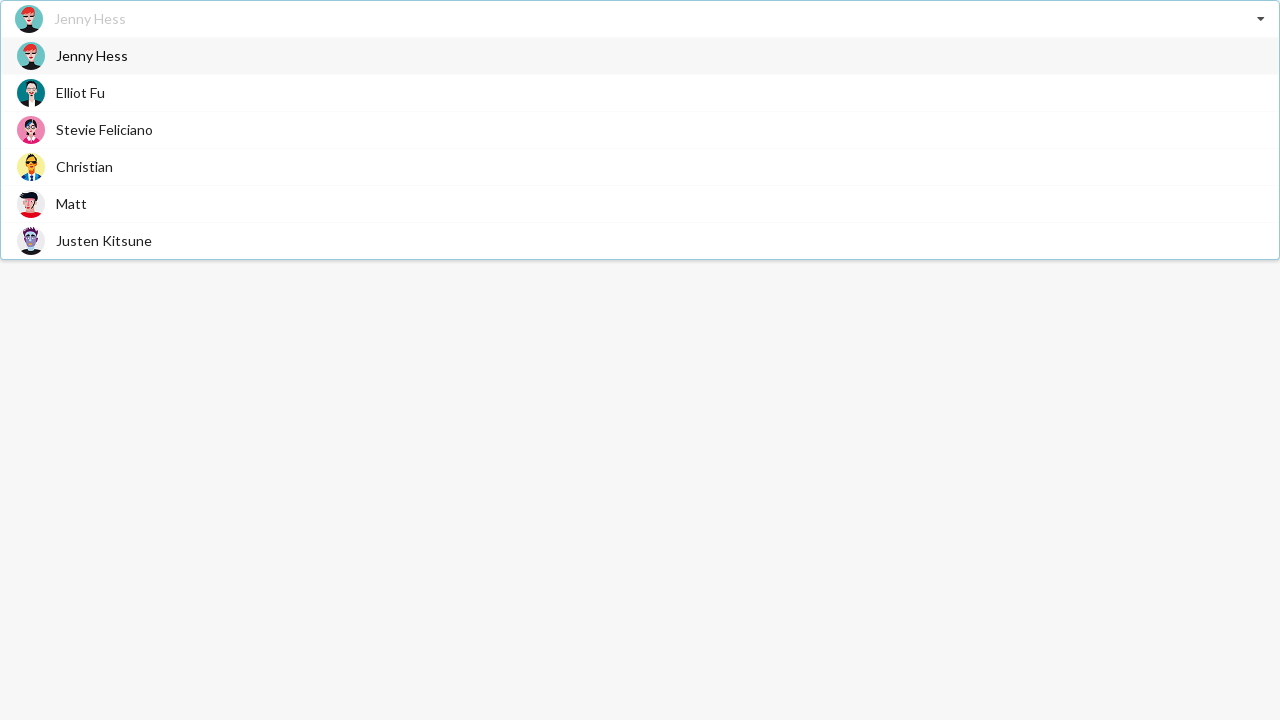

Dropdown options loaded
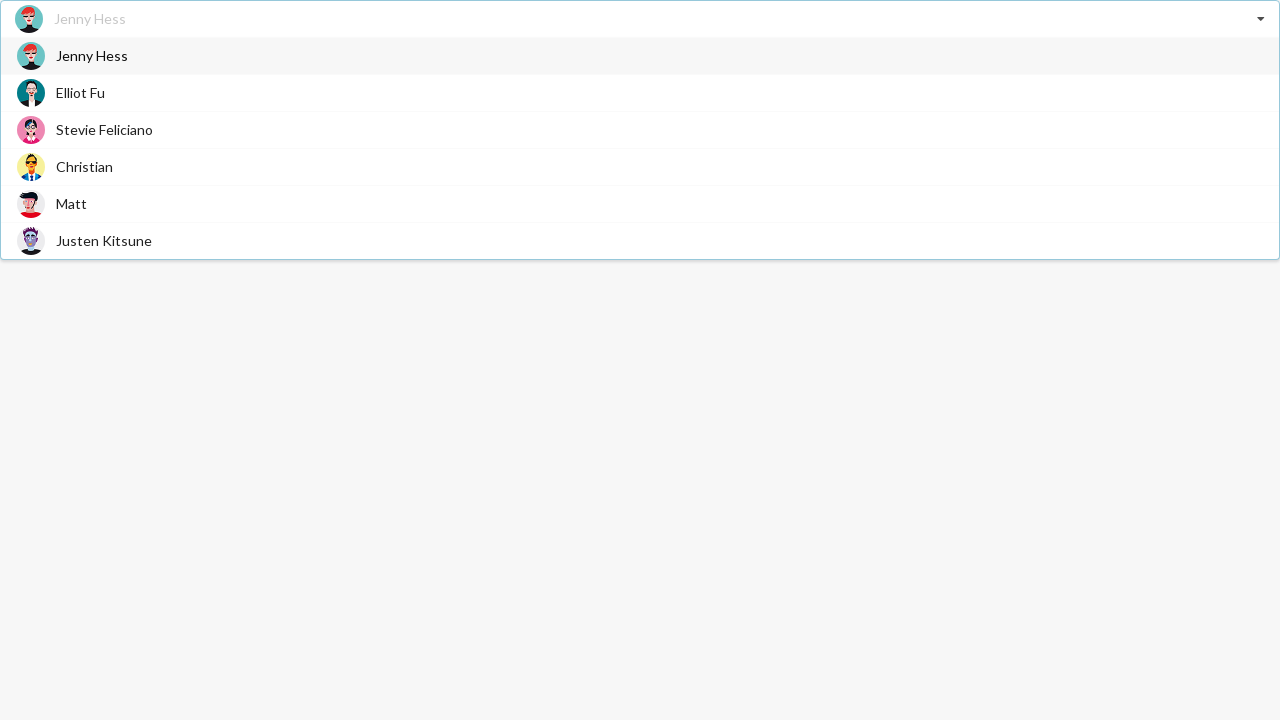

Selected 'Jenny Hess' from dropdown at (92, 56) on div[role='option'] span:has-text('Jenny Hess')
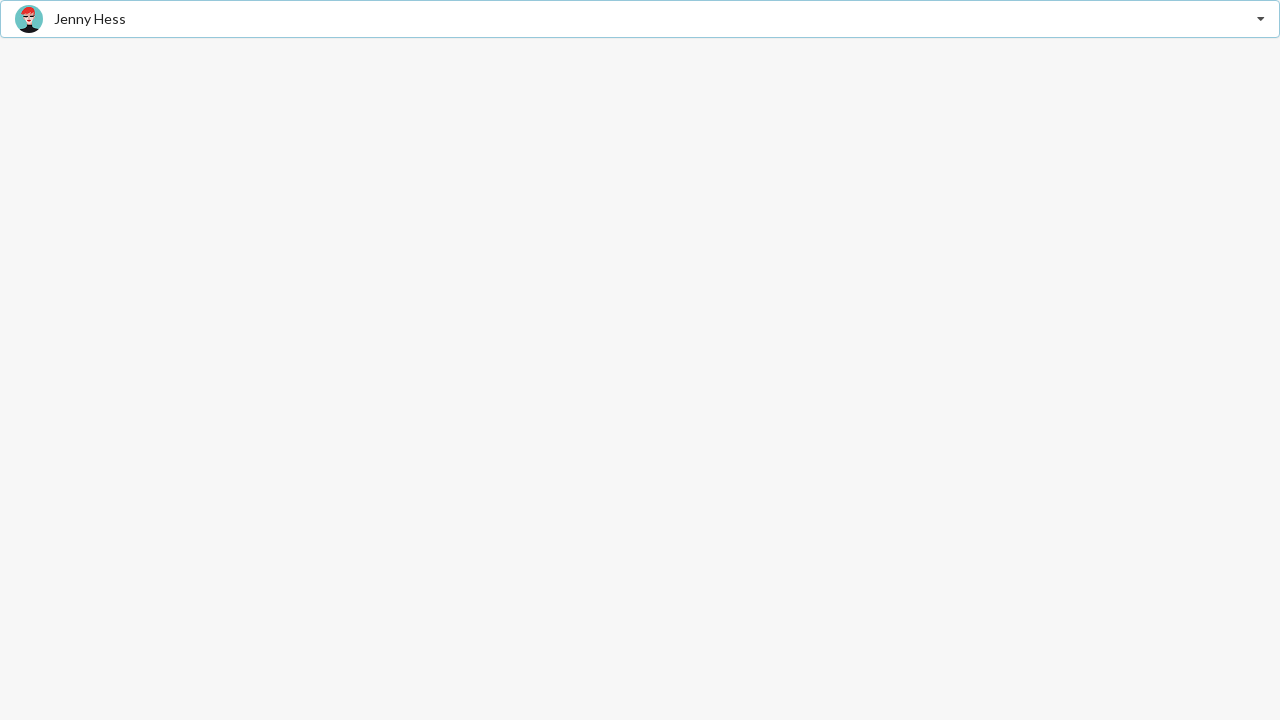

Verified 'Jenny Hess' selection is displayed in alert
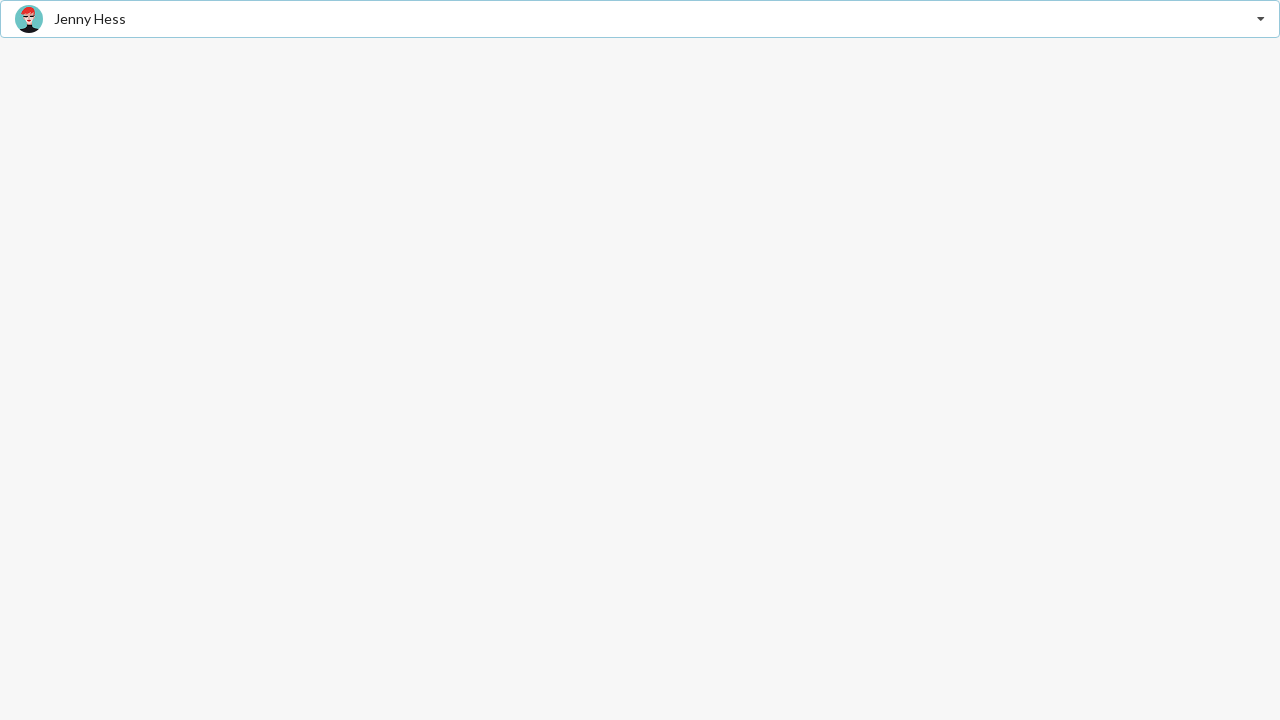

Clicked dropdown icon to open menu at (1261, 19) on i.dropdown.icon
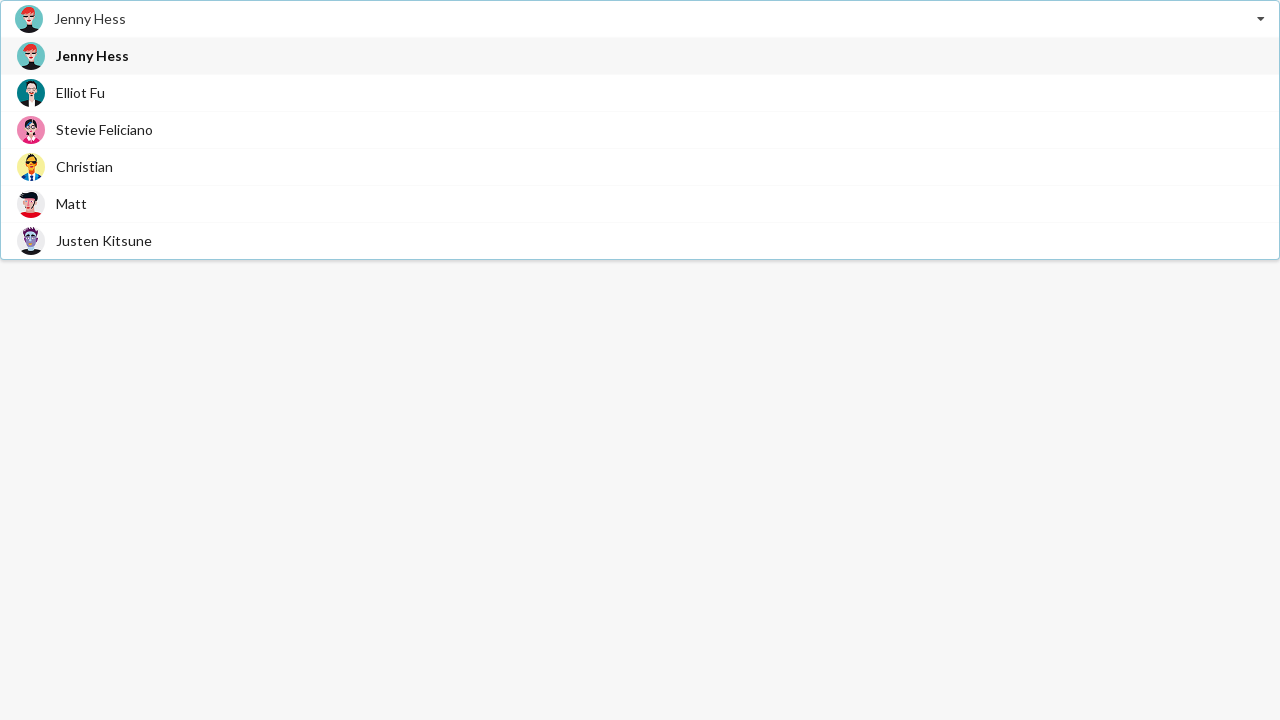

Dropdown options loaded
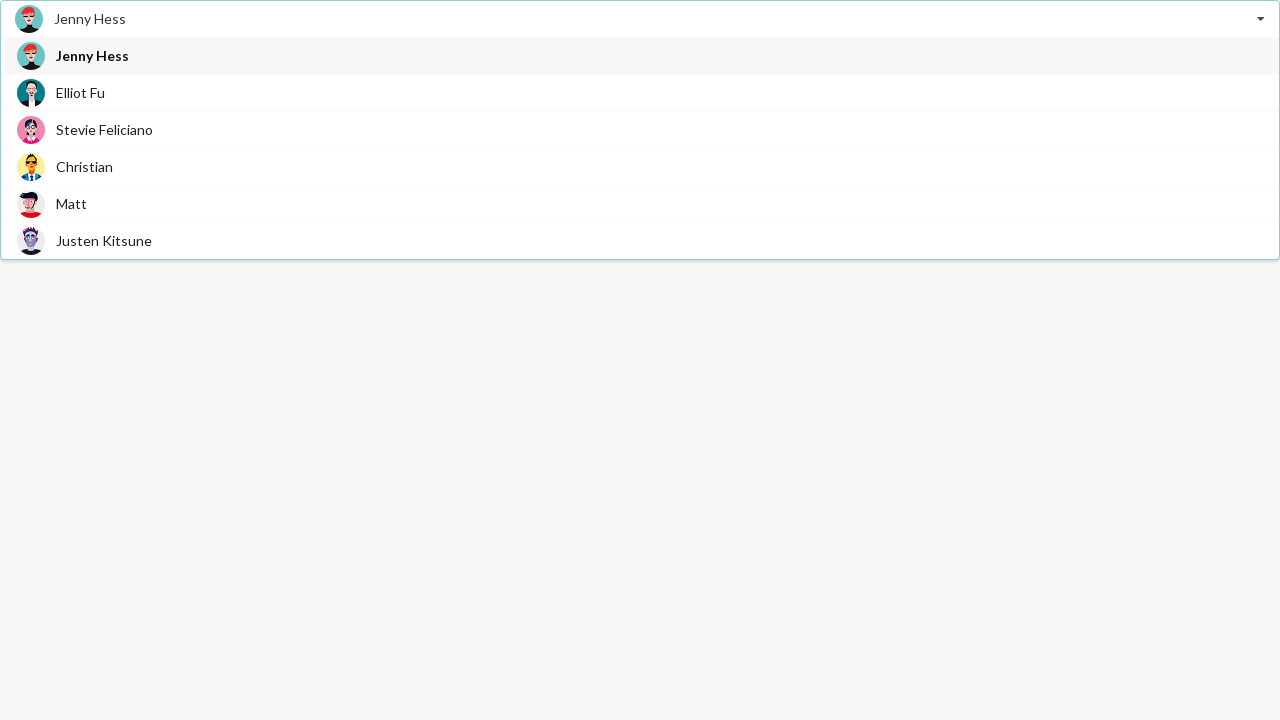

Selected 'Elliot Fu' from dropdown at (80, 92) on div[role='option'] span:has-text('Elliot Fu')
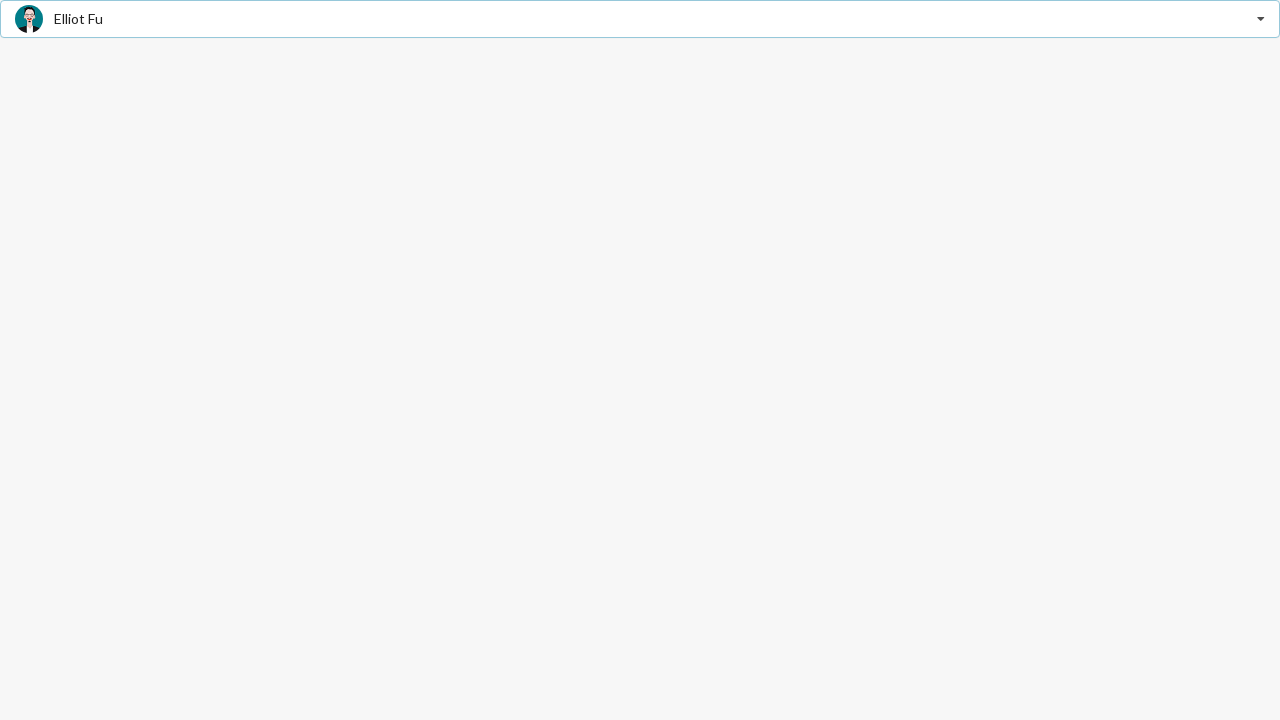

Verified 'Elliot Fu' selection is displayed in alert
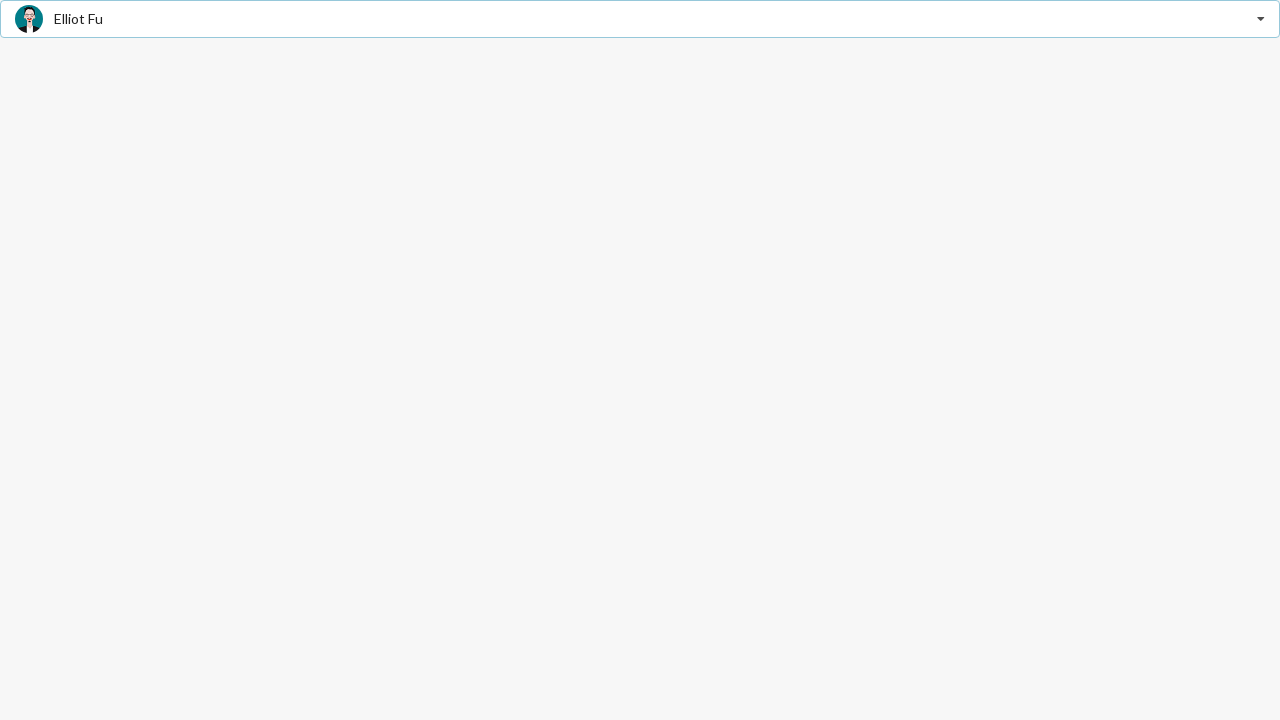

Clicked dropdown icon to open menu at (1261, 19) on i.dropdown.icon
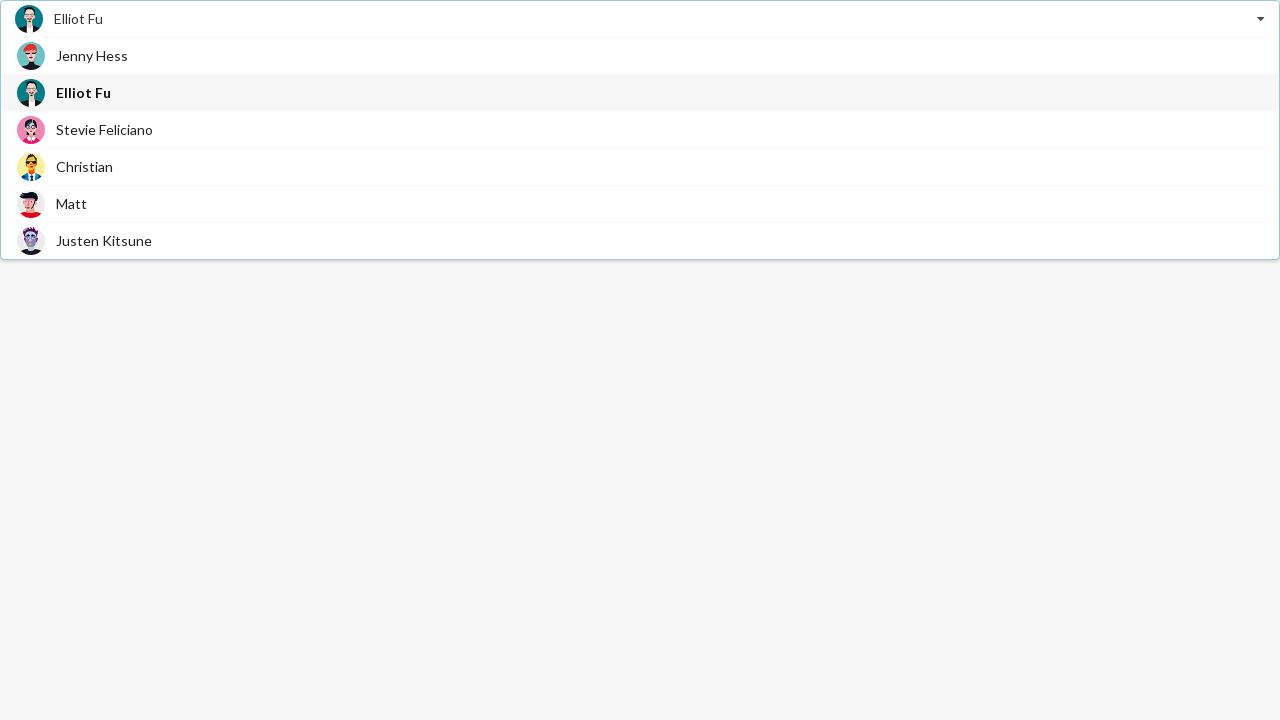

Dropdown options loaded
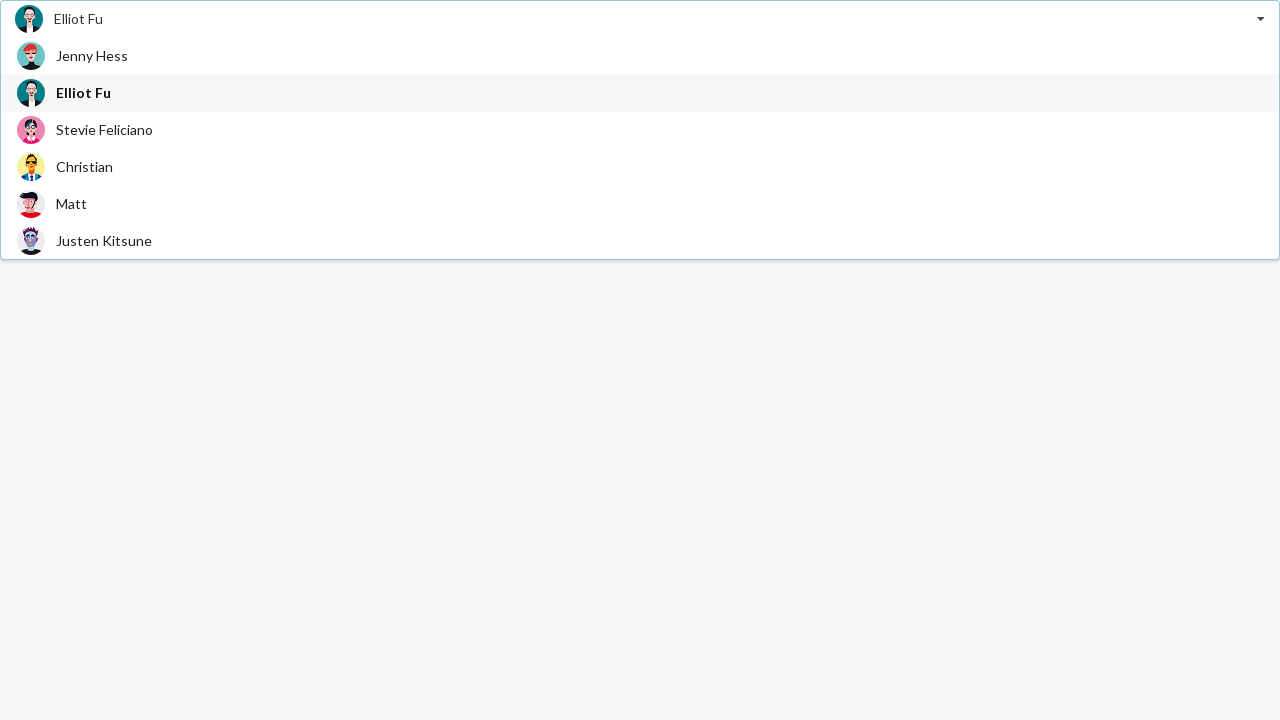

Selected 'Matt' from dropdown at (72, 204) on div[role='option'] span:has-text('Matt')
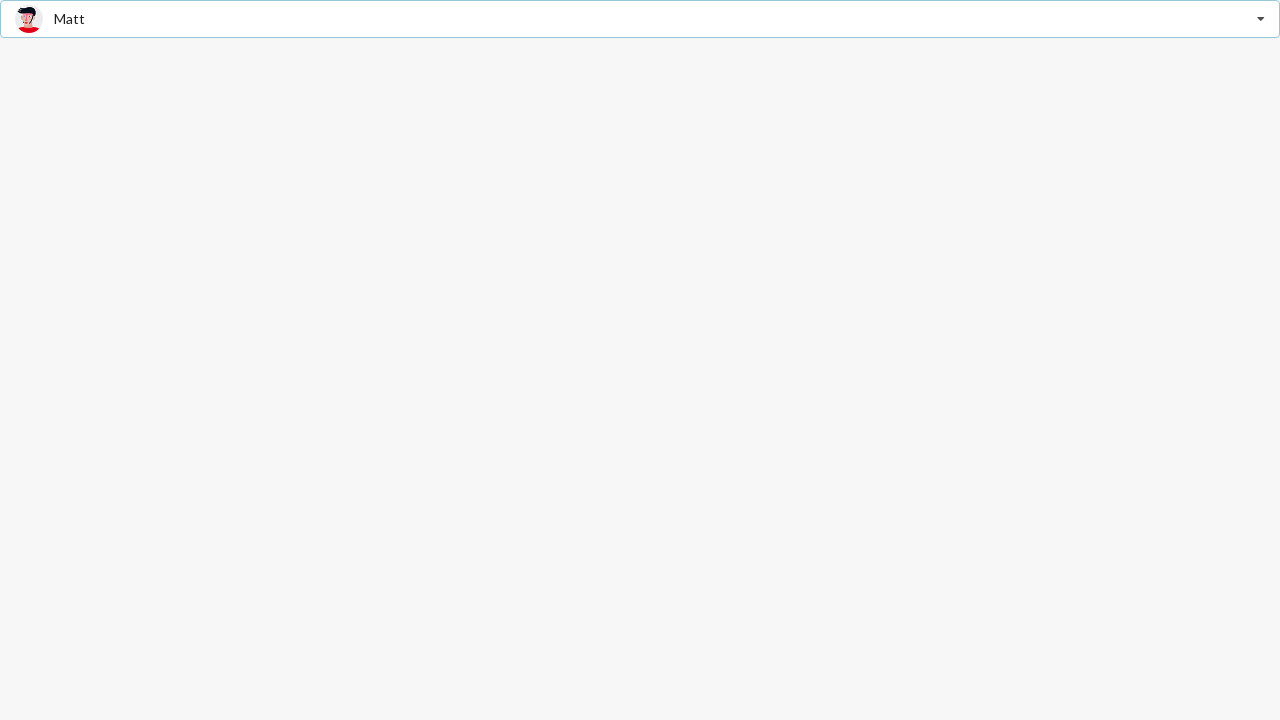

Verified 'Matt' selection is displayed in alert
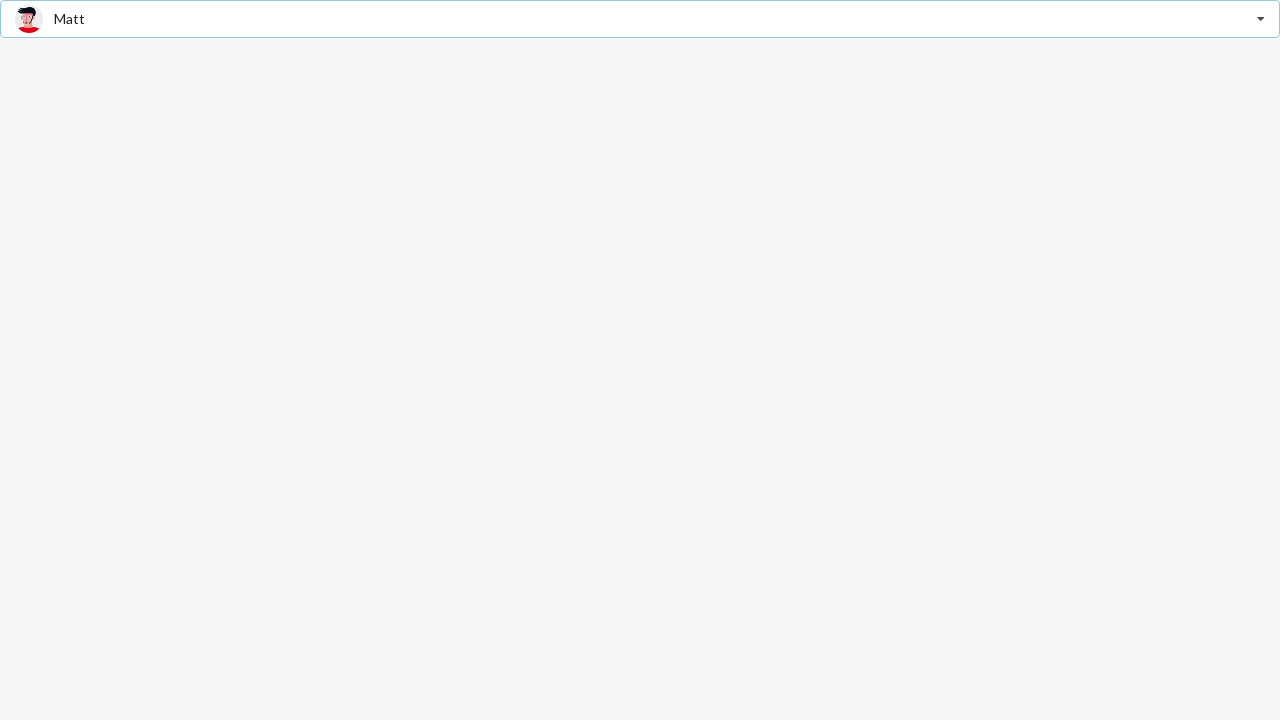

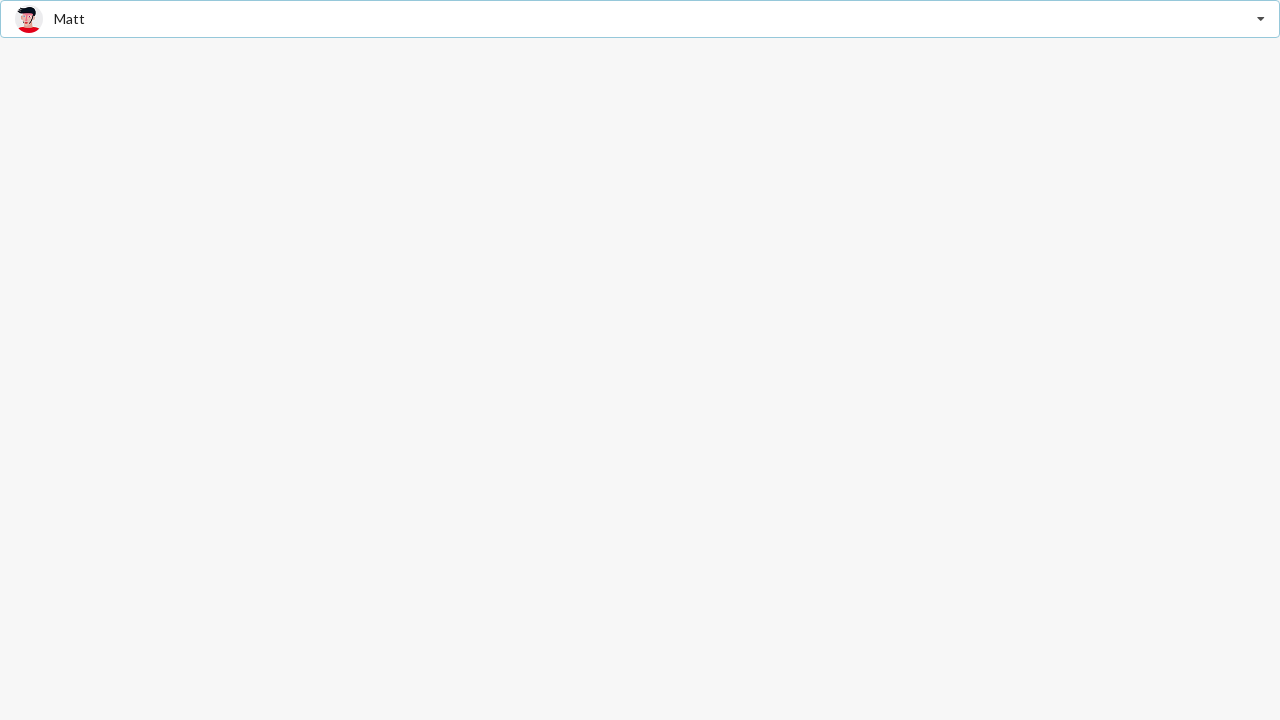